Tests JavaScript alert handling by clicking a button that triggers an alert and accepting it

Starting URL: https://the-internet.herokuapp.com/javascript_alerts

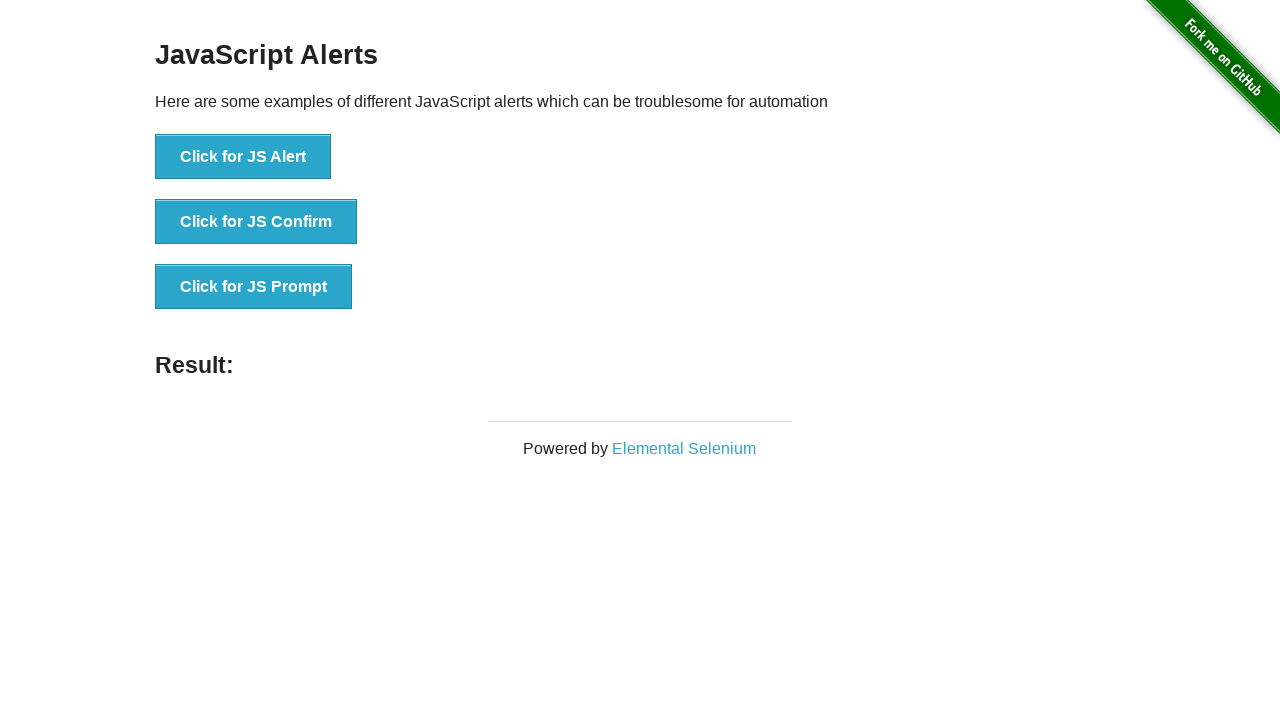

Clicked button to trigger JavaScript alert at (243, 157) on button[onclick="jsAlert()"]
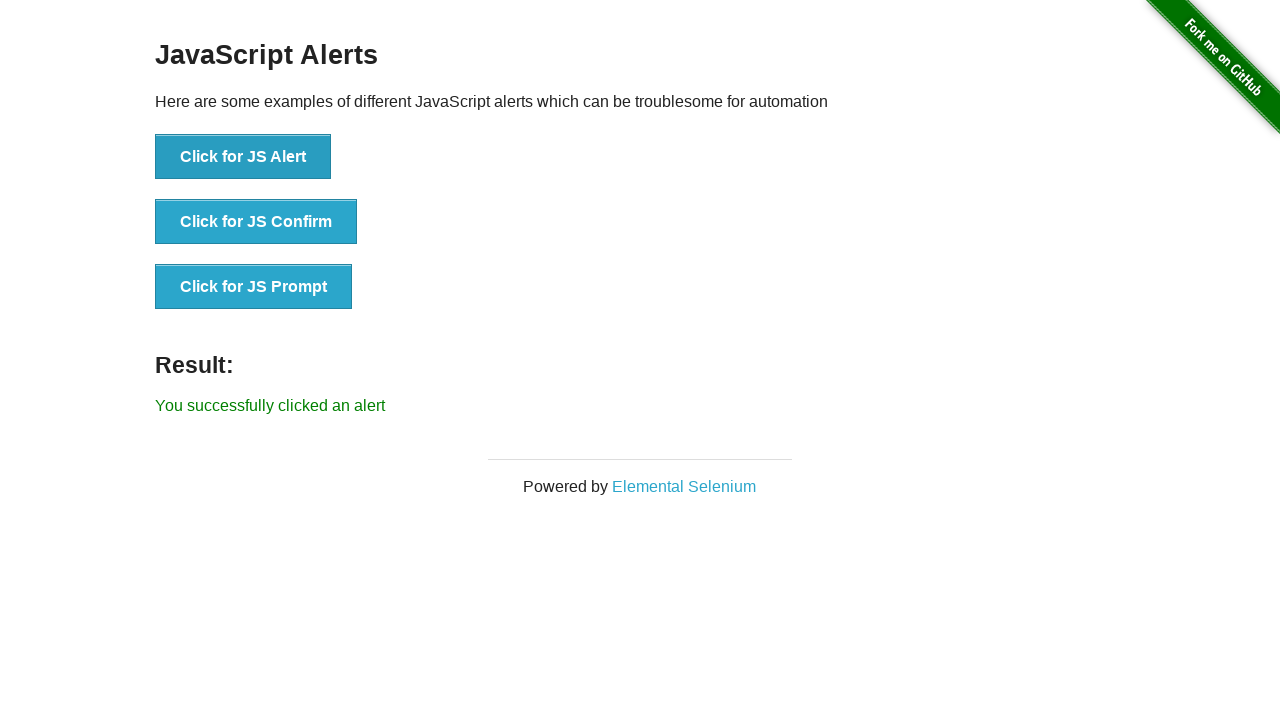

Set up dialog handler to accept alerts
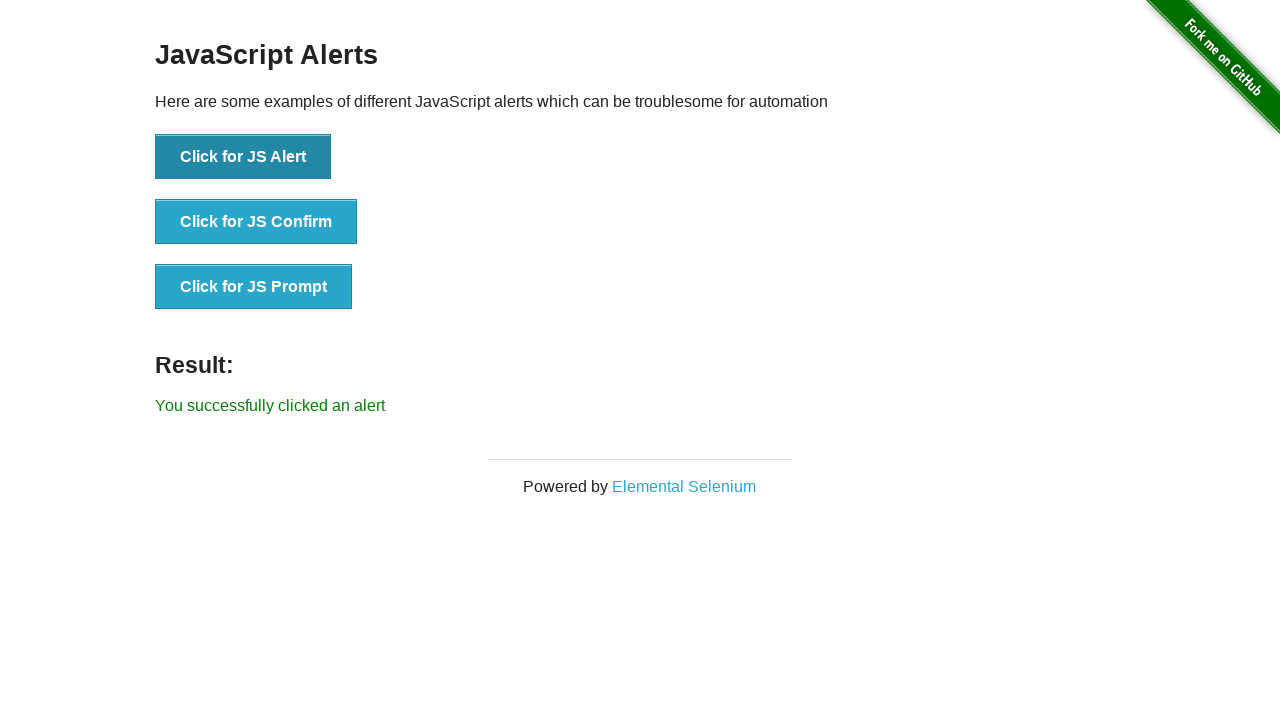

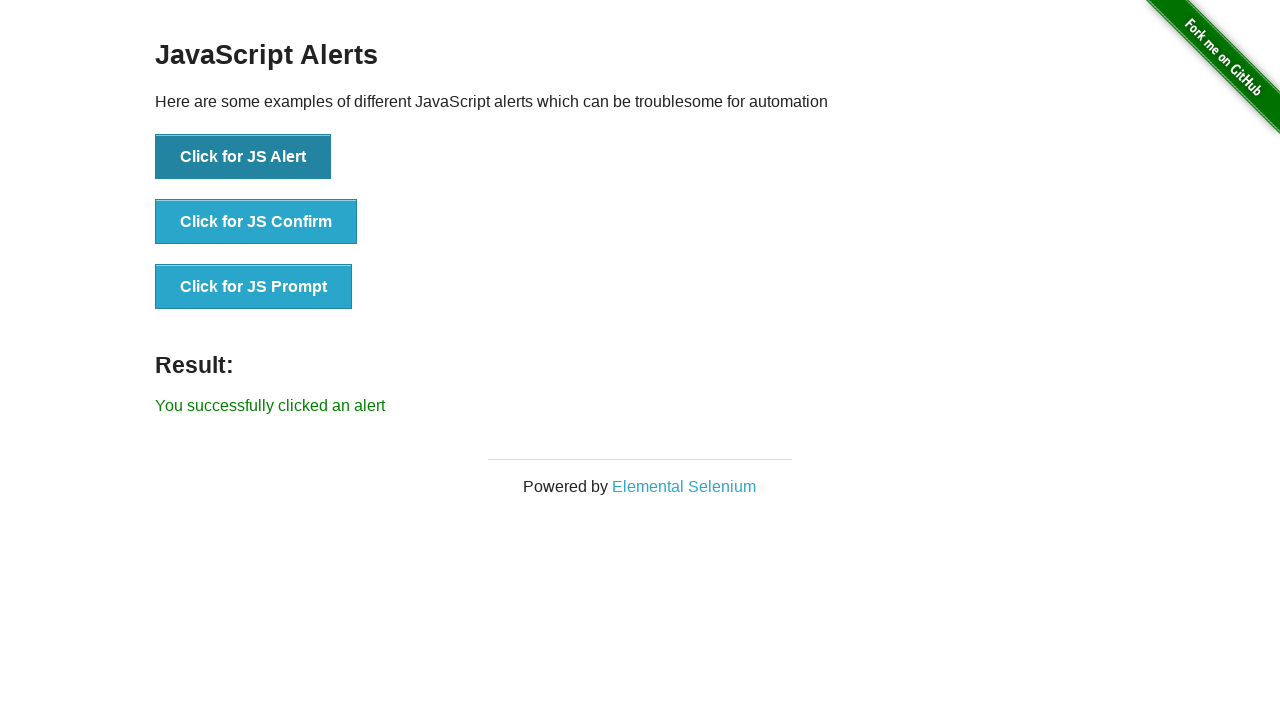